Tests scrolling to an iframe element that is out of view on the page

Starting URL: https://www.selenium.dev/selenium/web/scrolling_tests/frame_with_nested_scrolling_frame_out_of_view.html

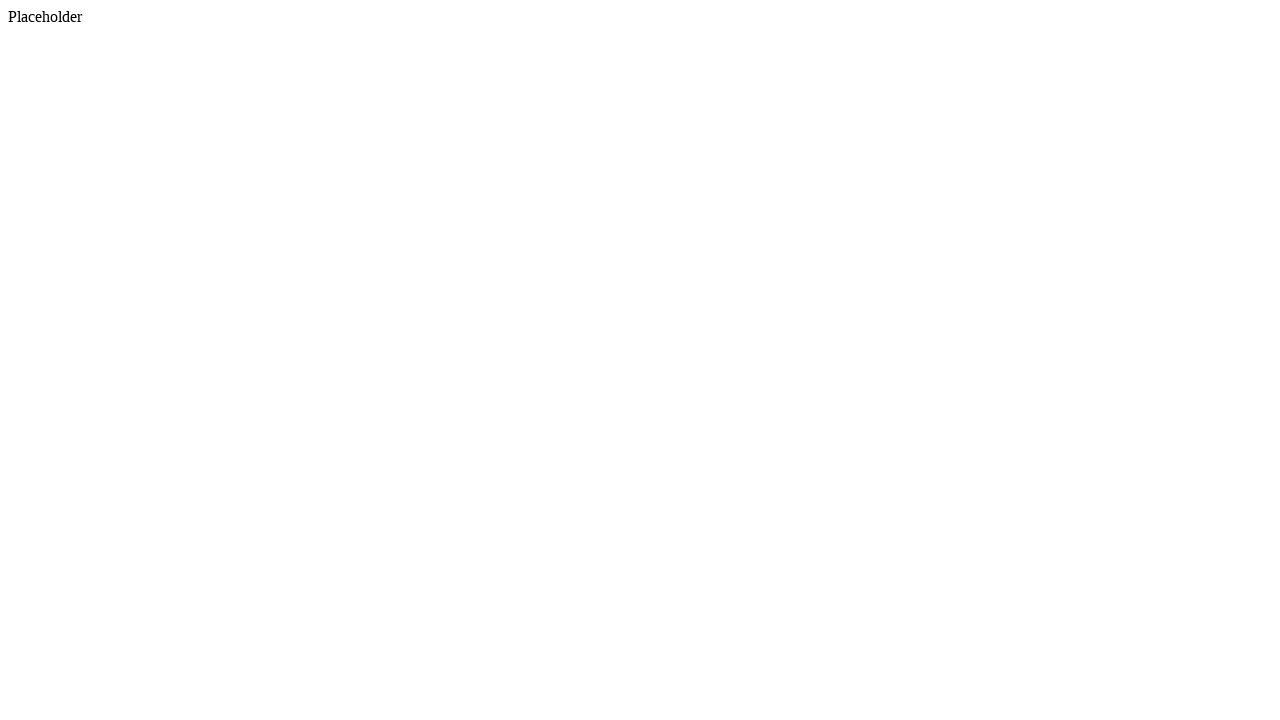

Navigated to frame with nested scrolling frame out of view test page
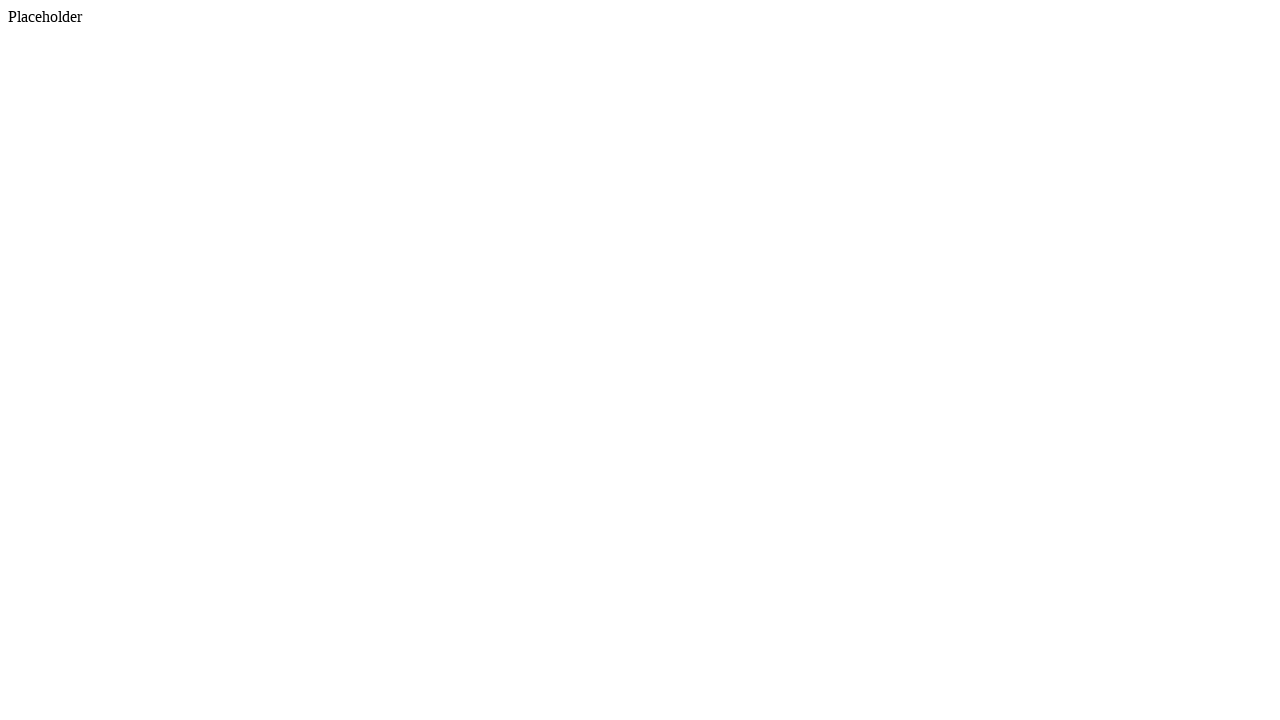

Located iframe element with name 'nested_scrolling_frame'
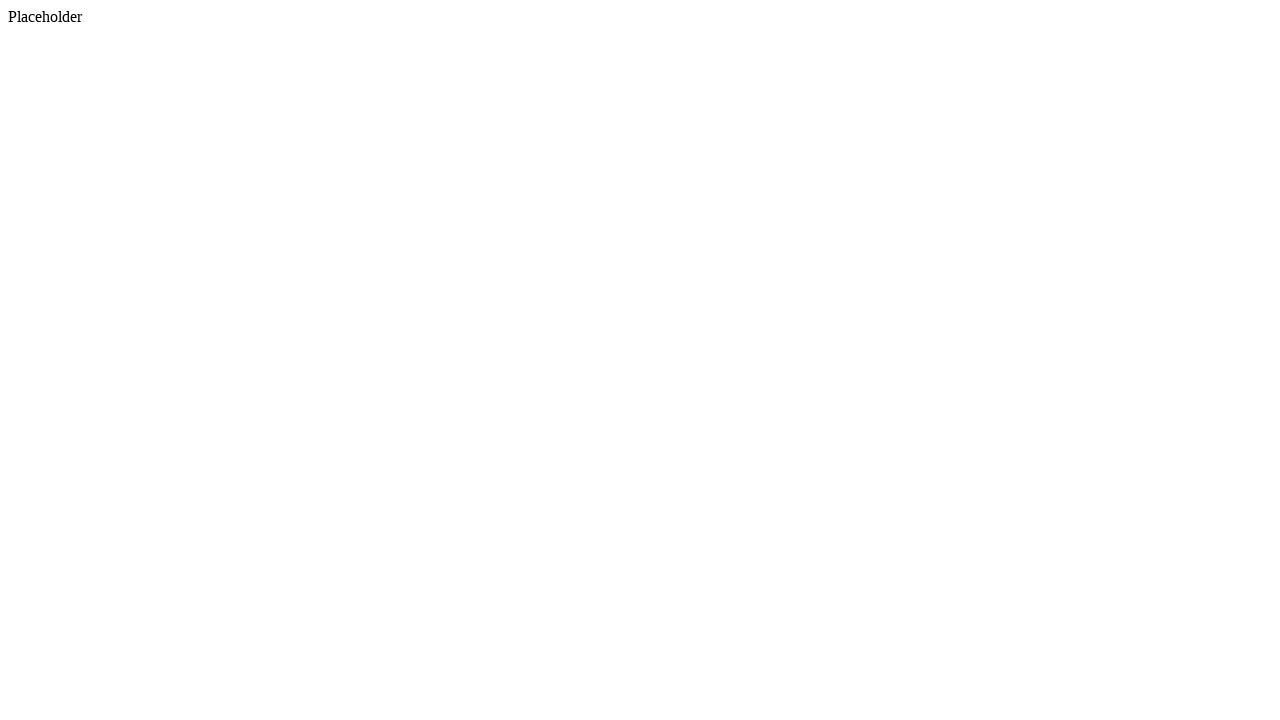

Scrolled iframe into view
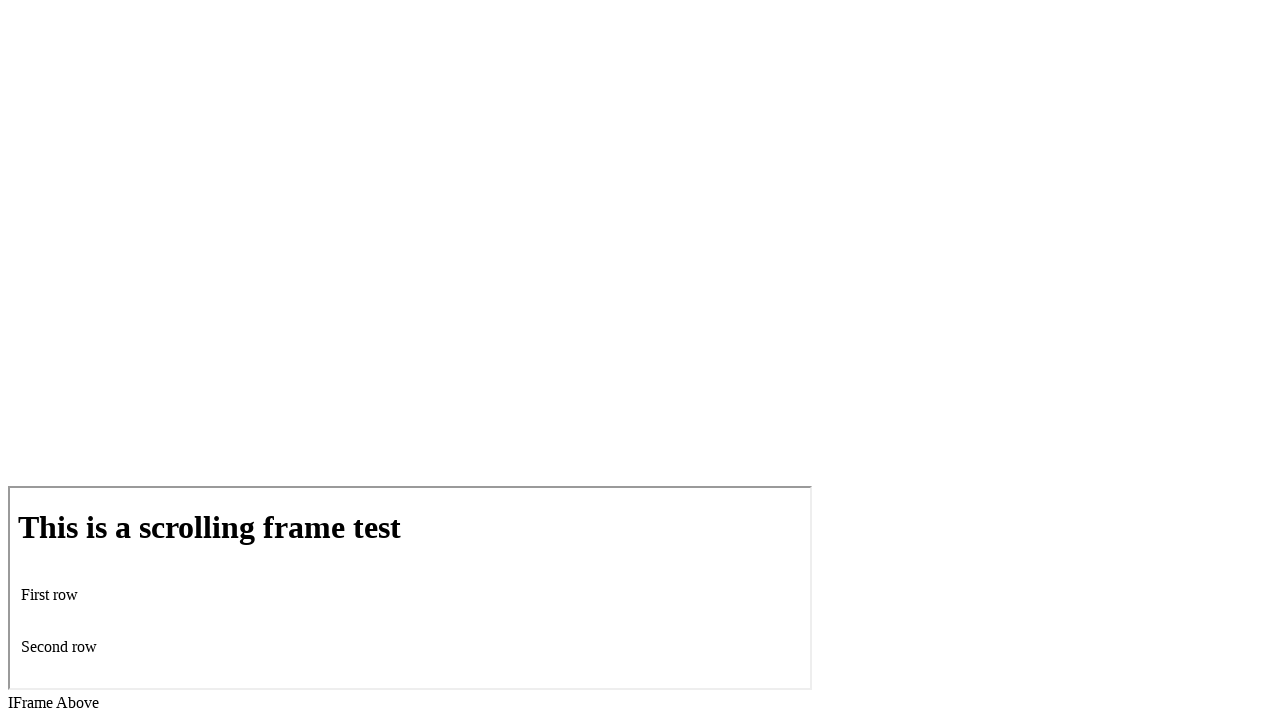

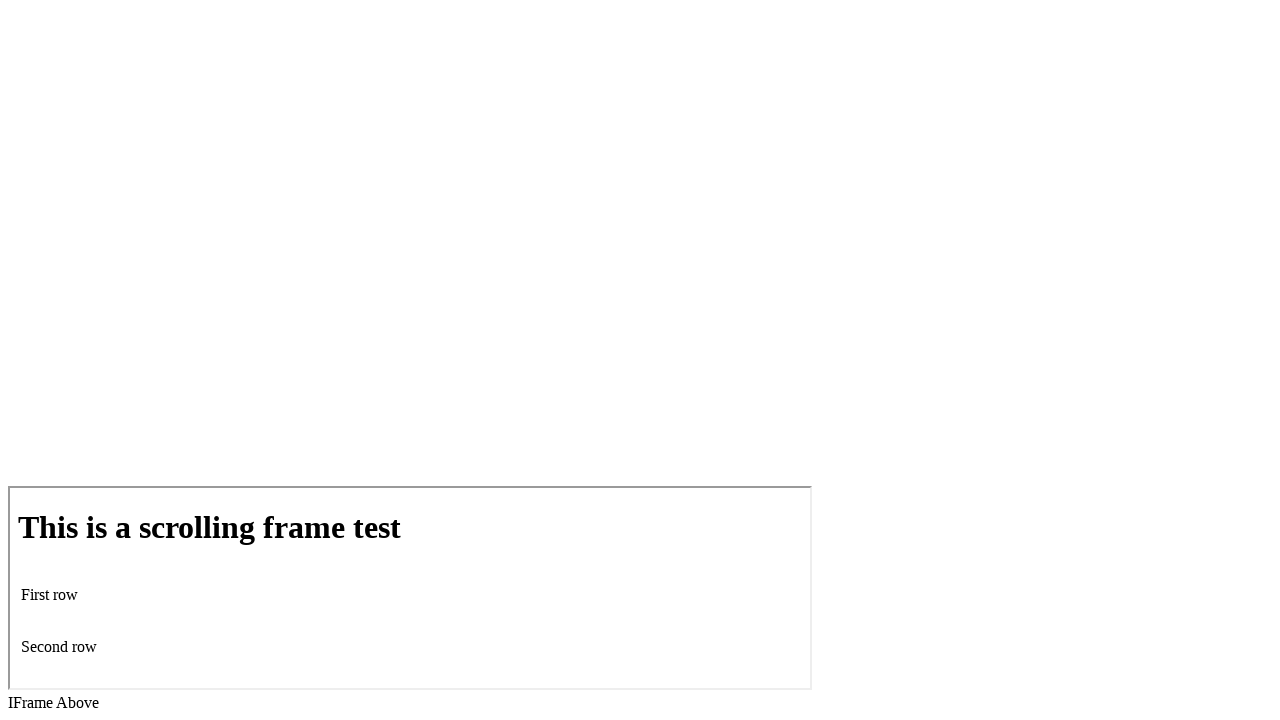